Tests dynamic loading with explicit wait for visibility by clicking start and waiting for "Hello World!" text to become visible

Starting URL: http://the-internet.herokuapp.com/dynamic_loading/2

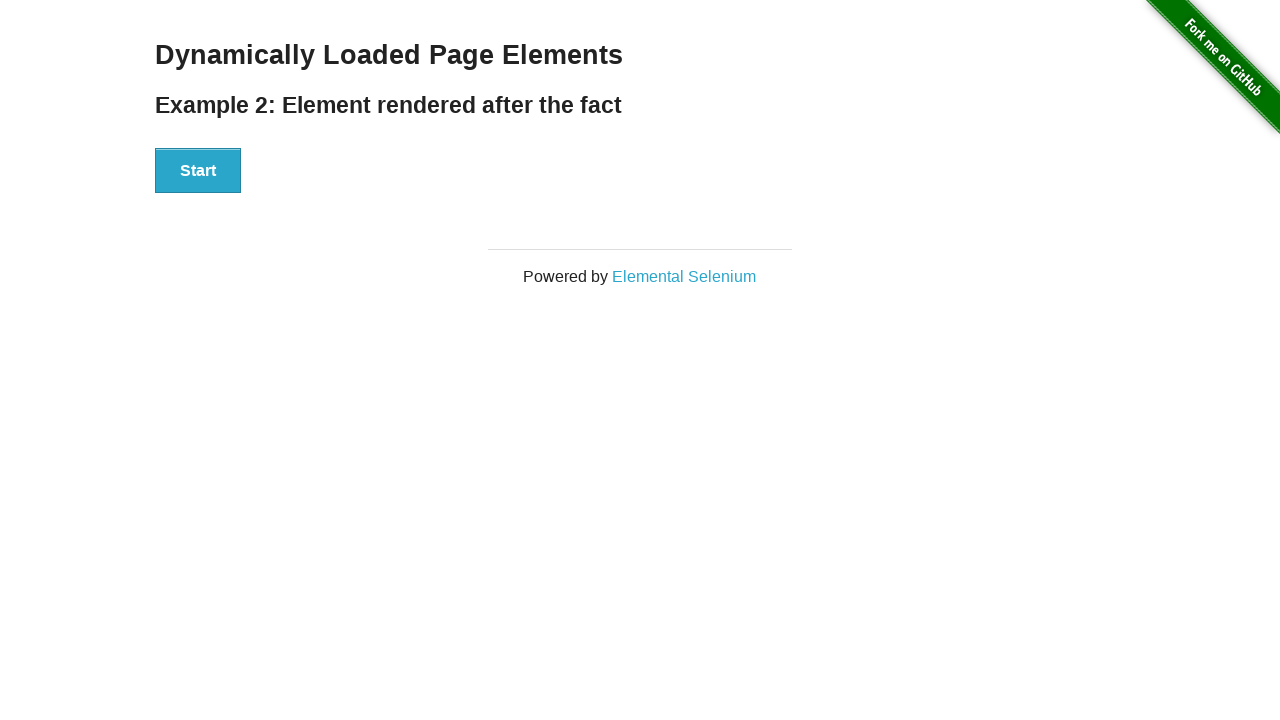

Clicked the Start button to initiate dynamic loading at (198, 171) on xpath=//button[text()='Start']
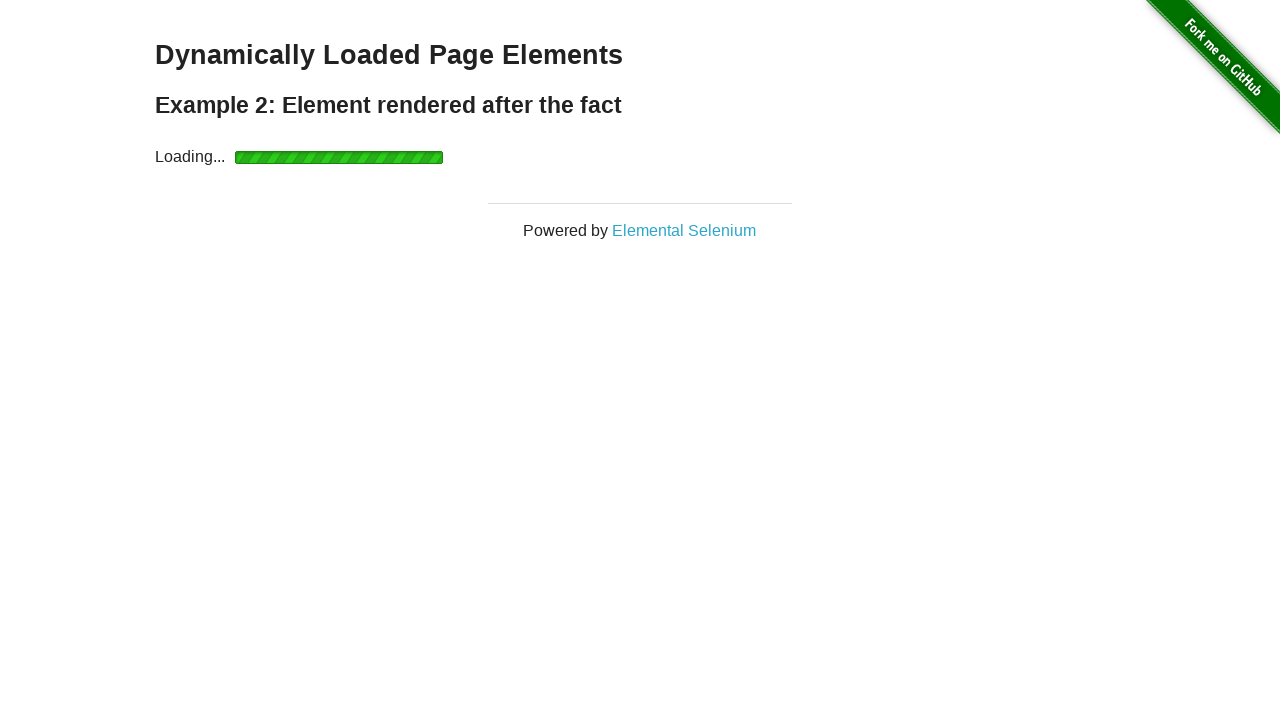

Waited for 'Hello World!' text to become visible
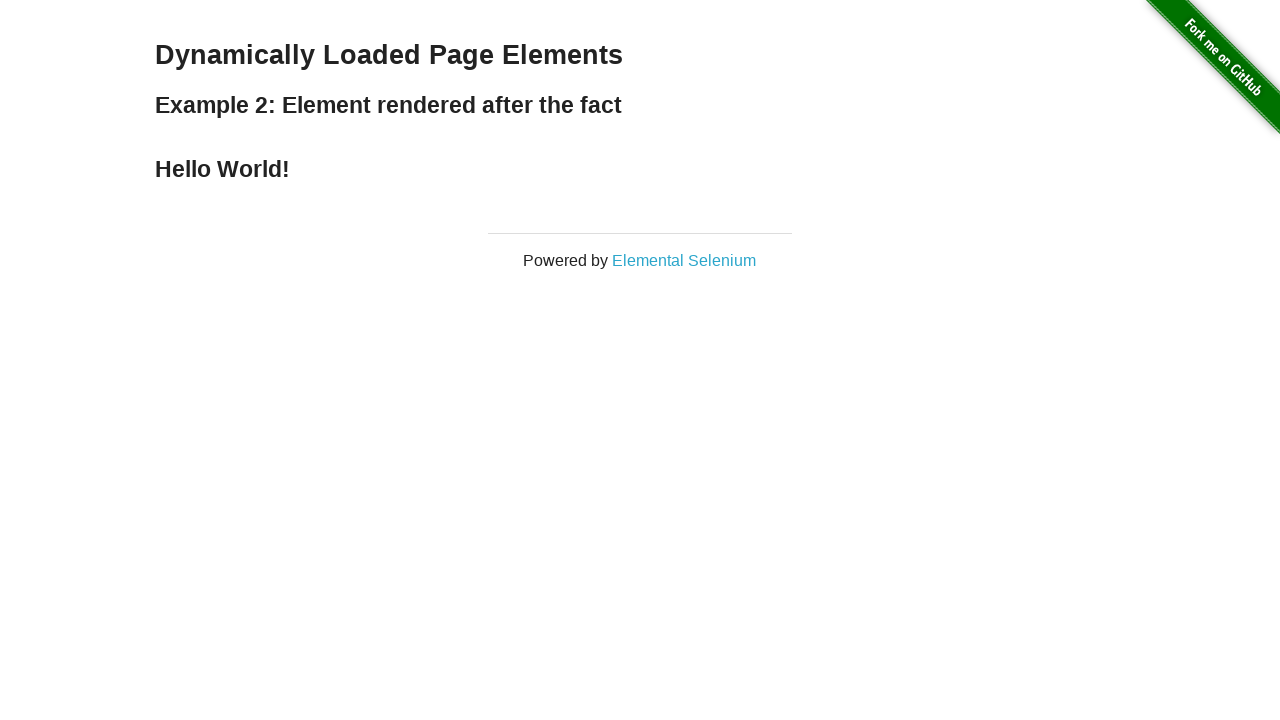

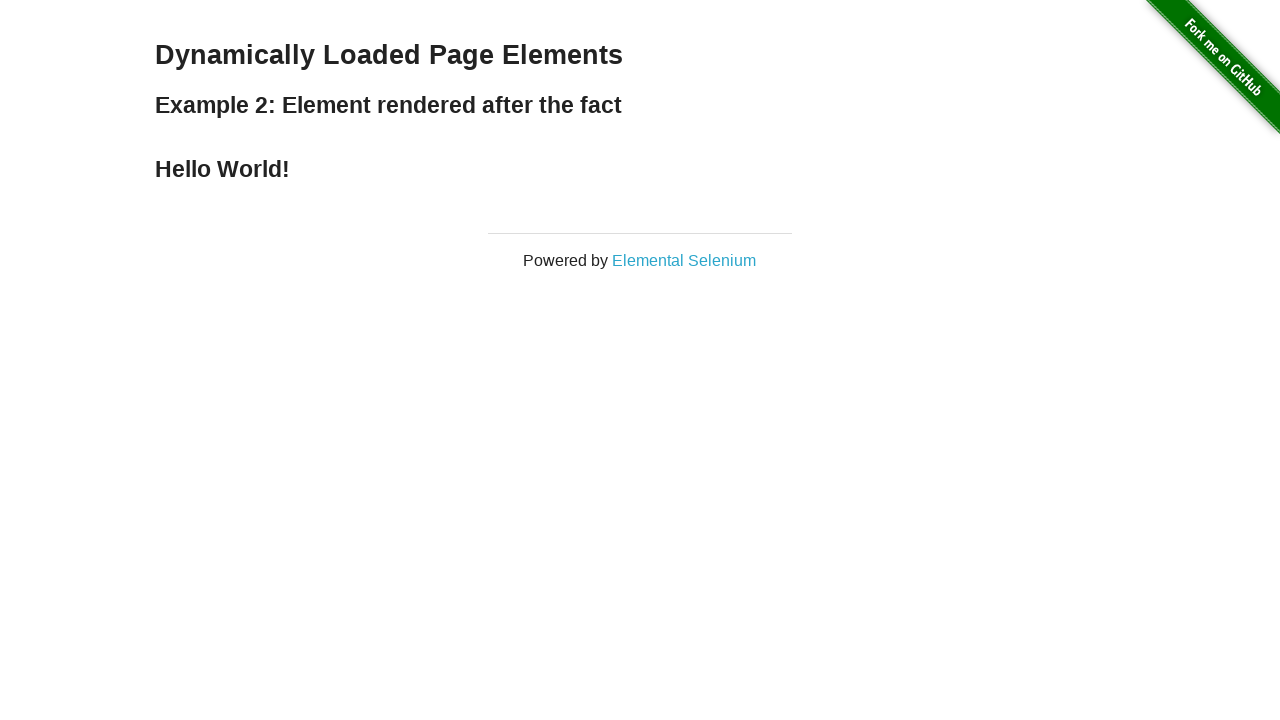